Tests various UI interactions including hiding/showing elements, handling dialog popups, hovering over elements, and interacting with content inside an iframe

Starting URL: https://rahulshettyacademy.com/AutomationPractice/

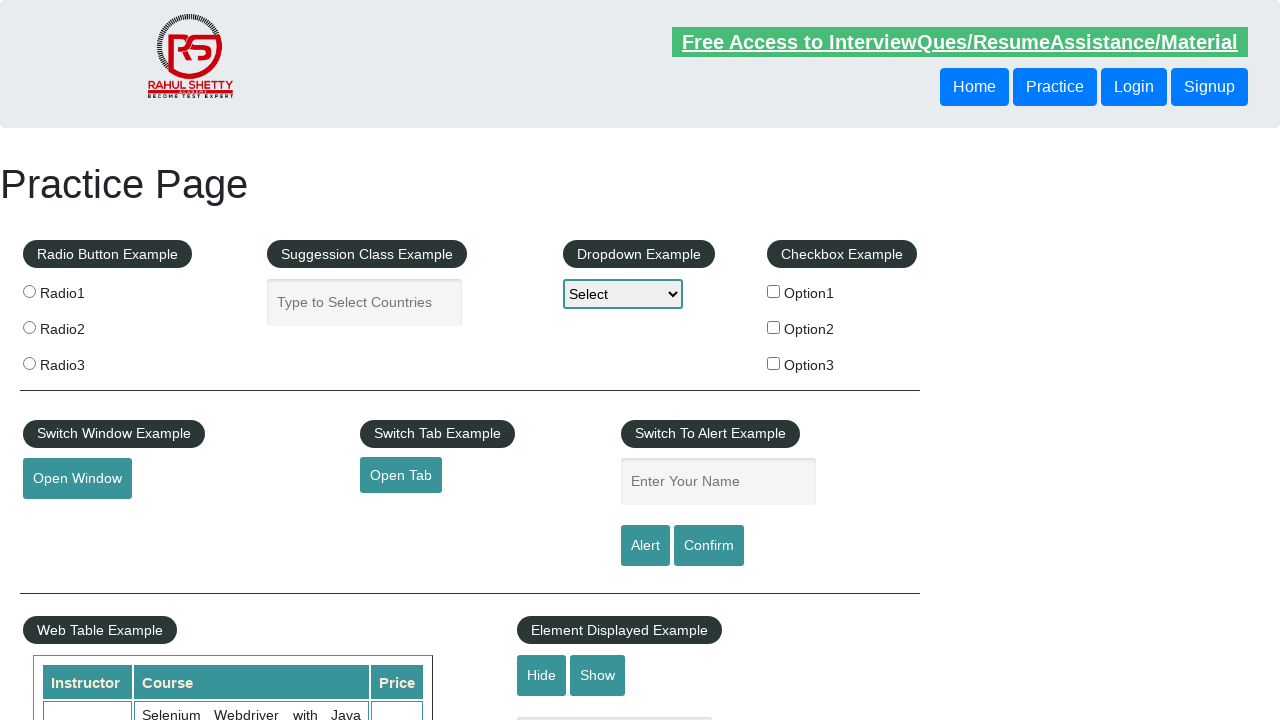

Verified text box is initially visible
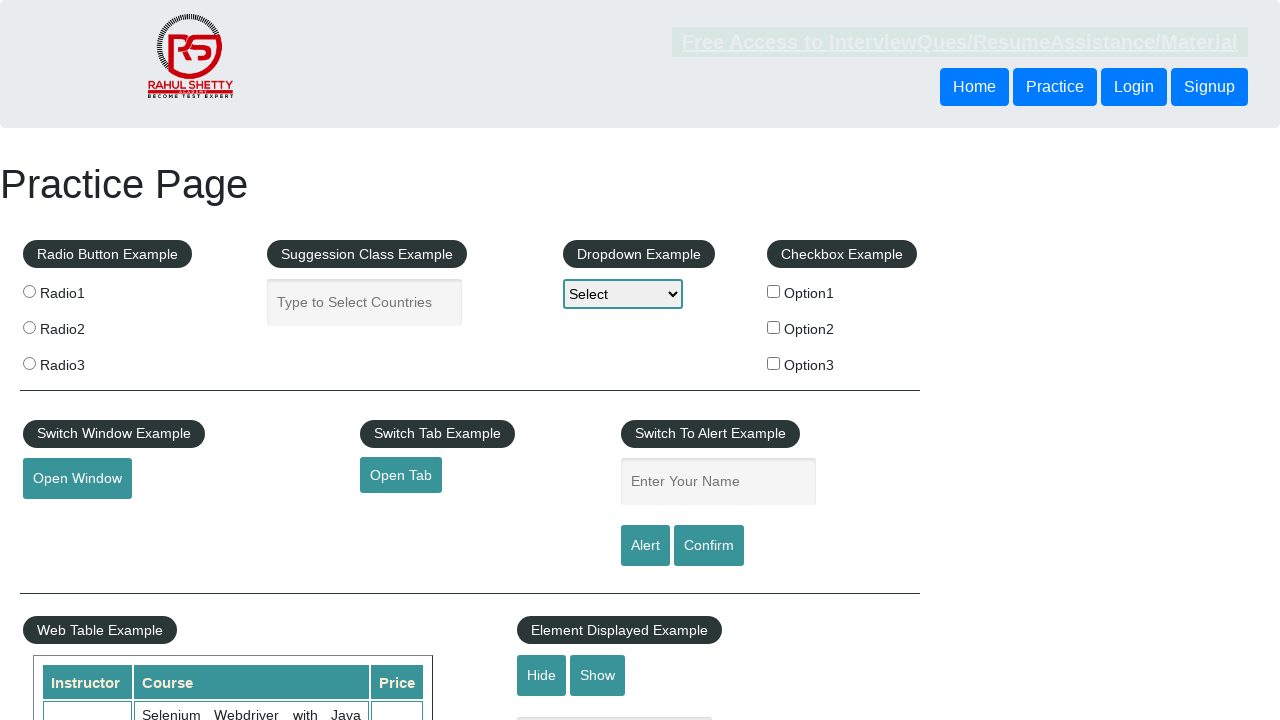

Clicked hide button to hide text box at (542, 675) on #hide-textbox
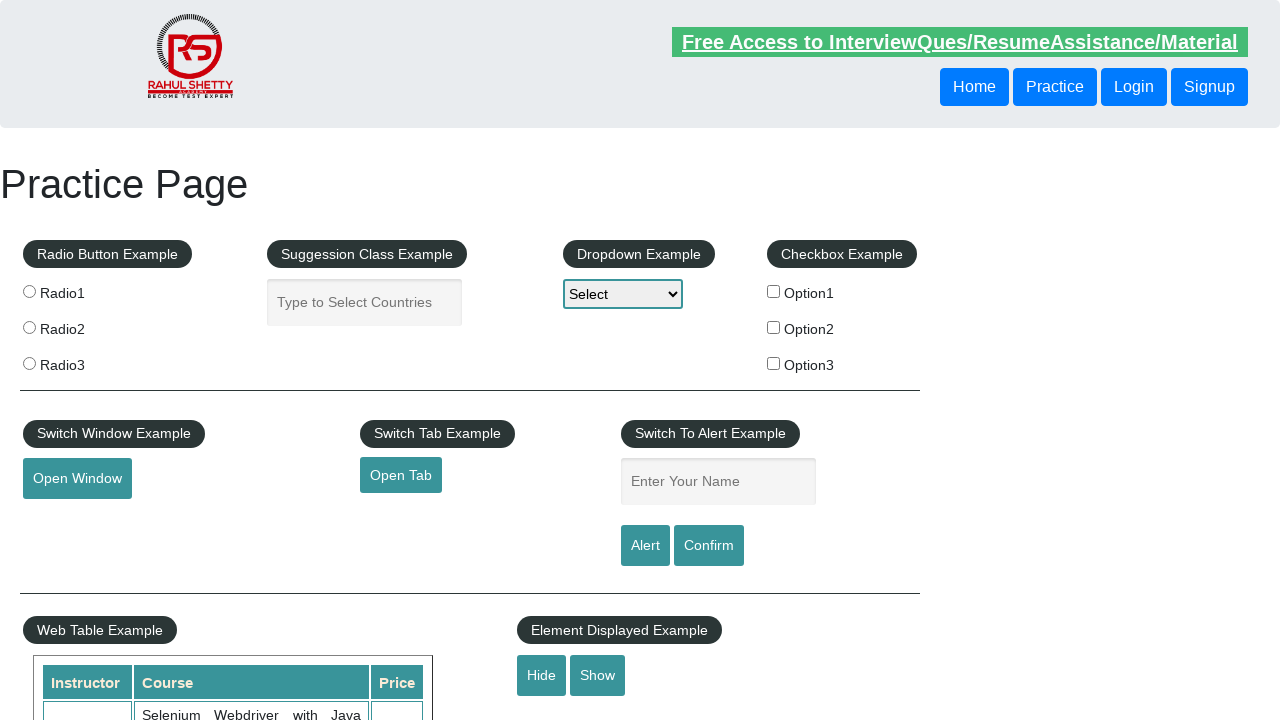

Verified text box is now hidden
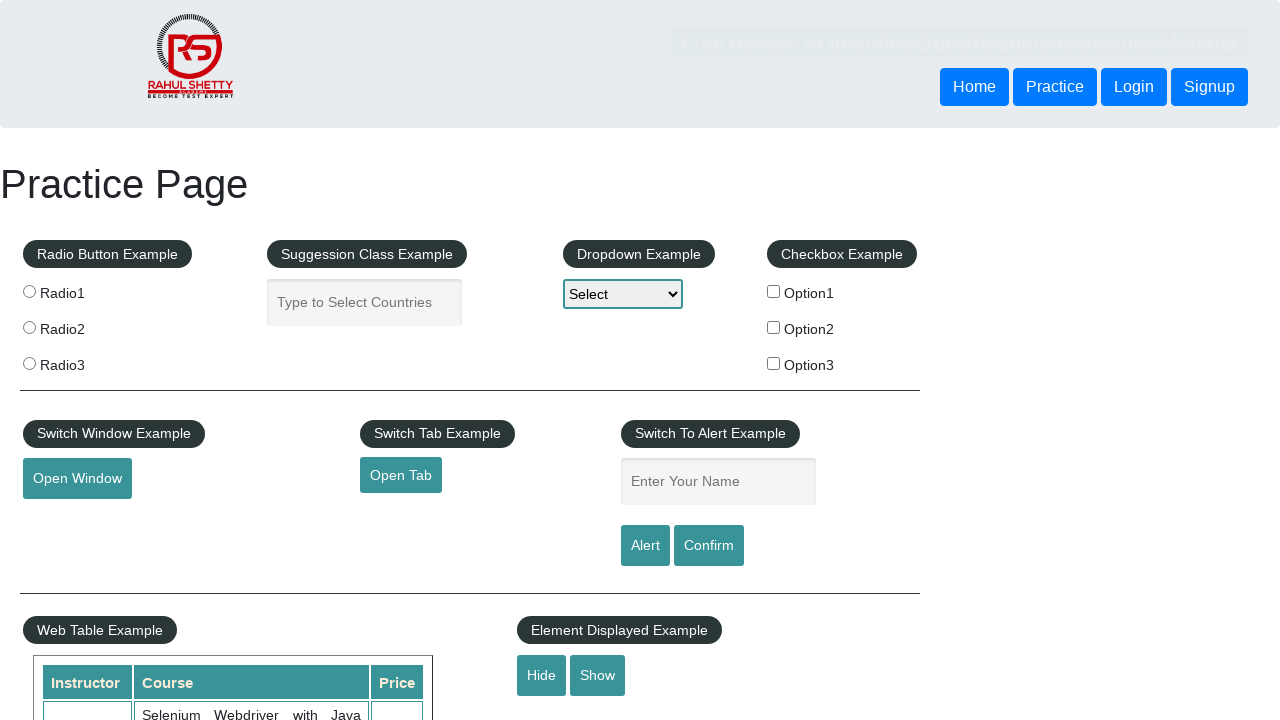

Set up dialog handler to accept confirm dialogs
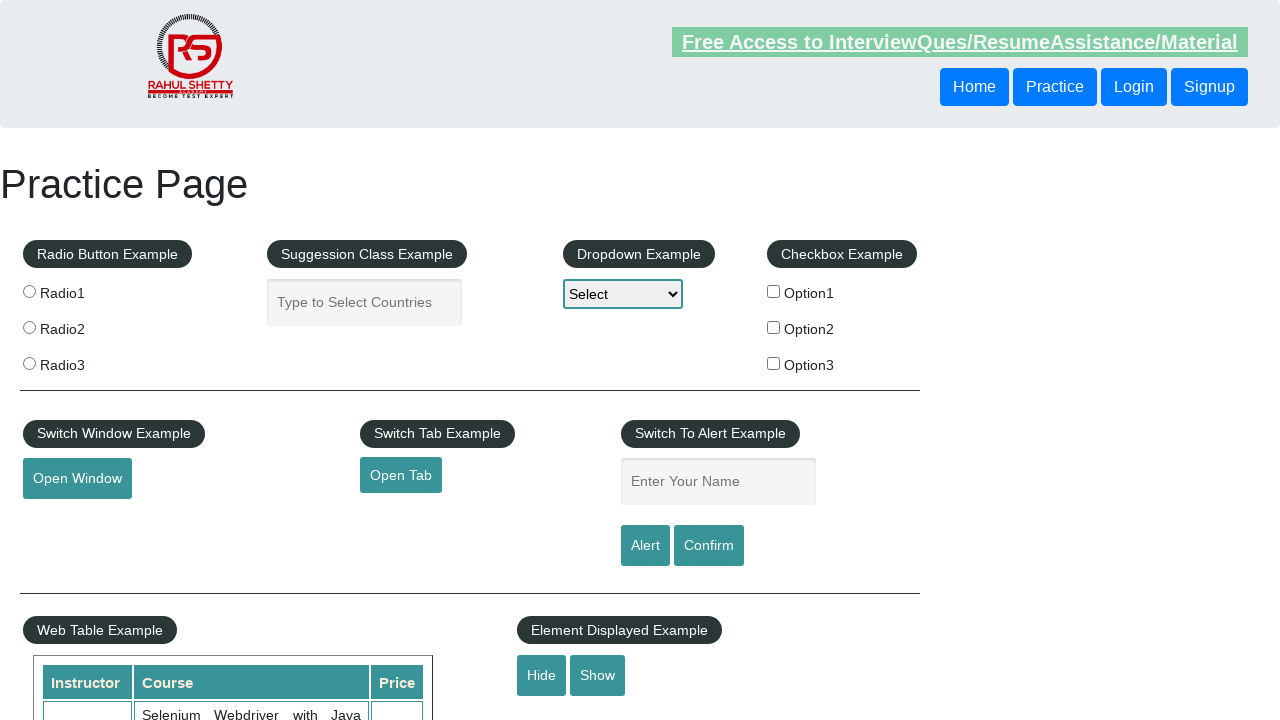

Clicked confirm button which triggered dialog popup at (709, 546) on #confirmbtn
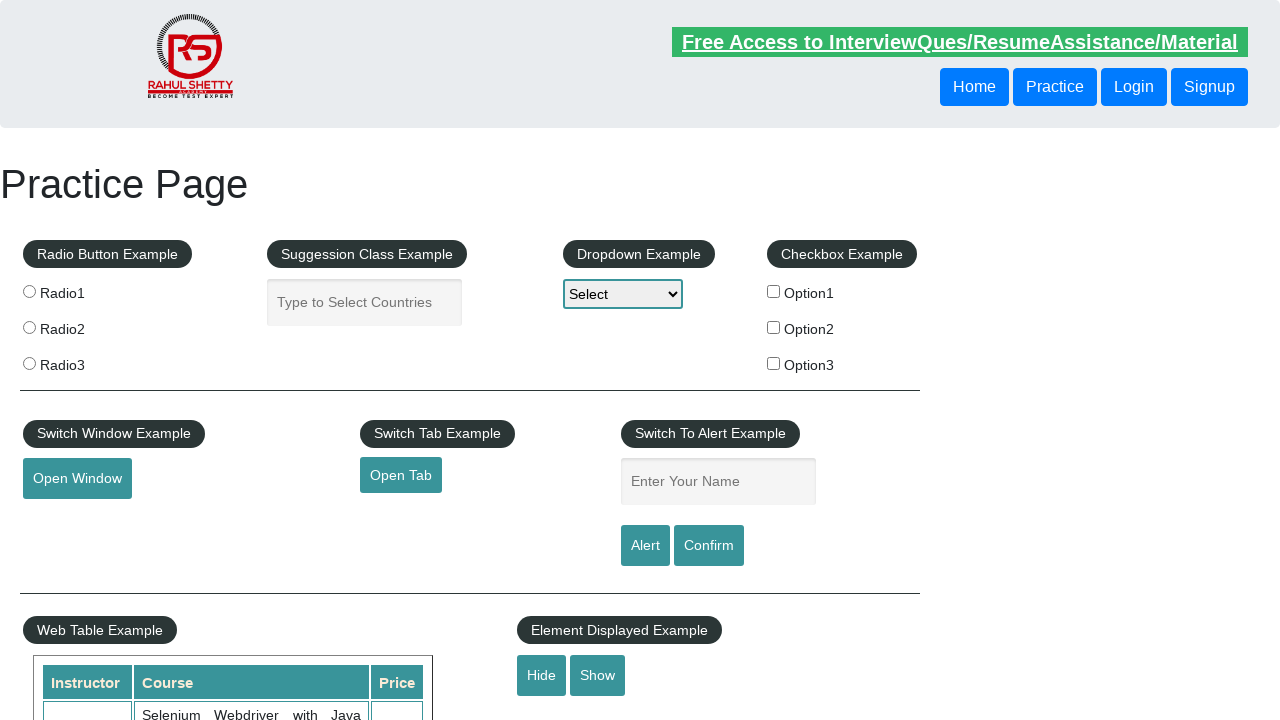

Hovered over mouse hover element to reveal hidden content at (83, 361) on #mousehover
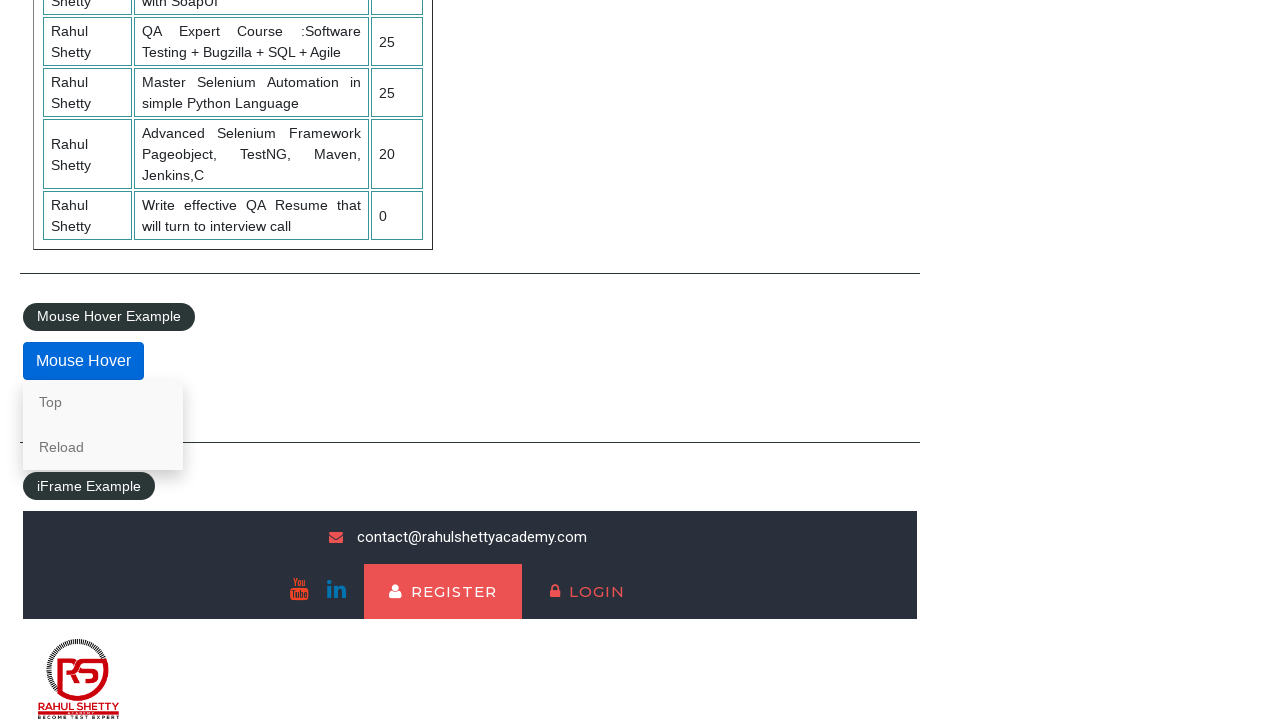

Clicked lifetime access link inside iframe at (307, 675) on #courses-iframe >> internal:control=enter-frame >> li a[href*='lifetime-access']
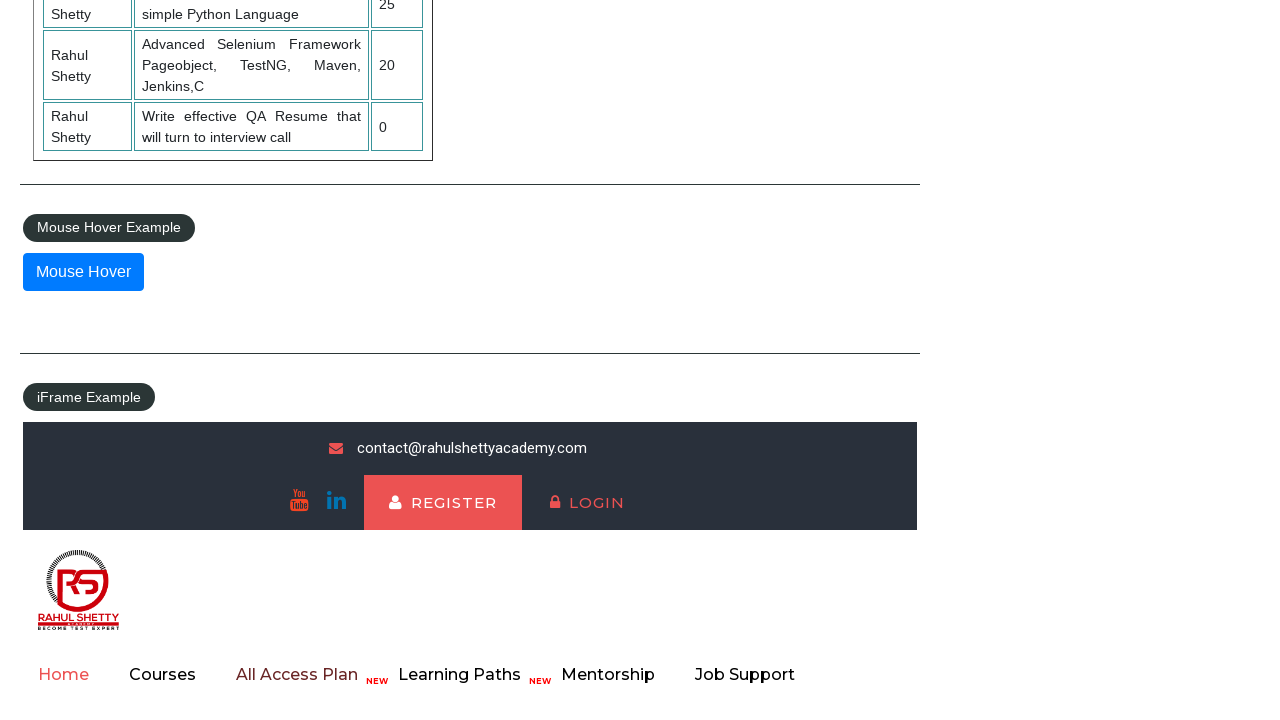

Waited for text element to load inside iframe
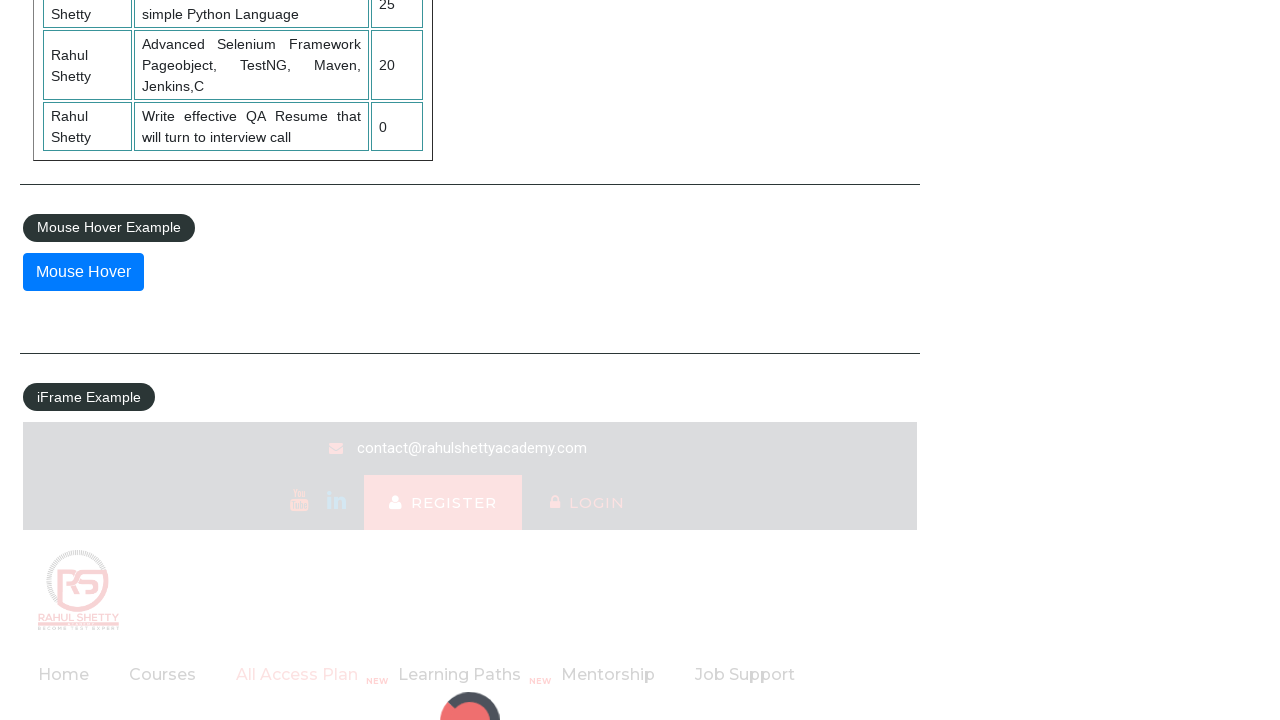

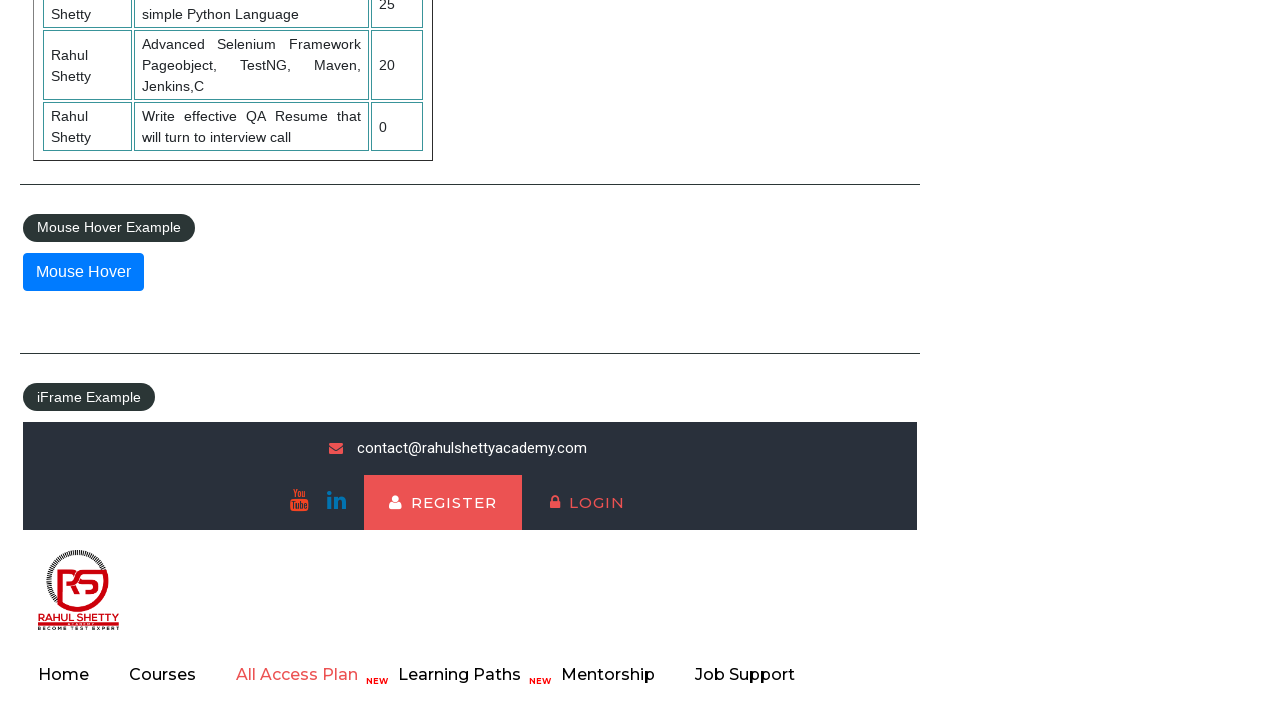